Navigates to Selenium documentation site and clicks on the WebDriver documentation link, then verifies heading elements are present on the page.

Starting URL: https://www.selenium.dev/

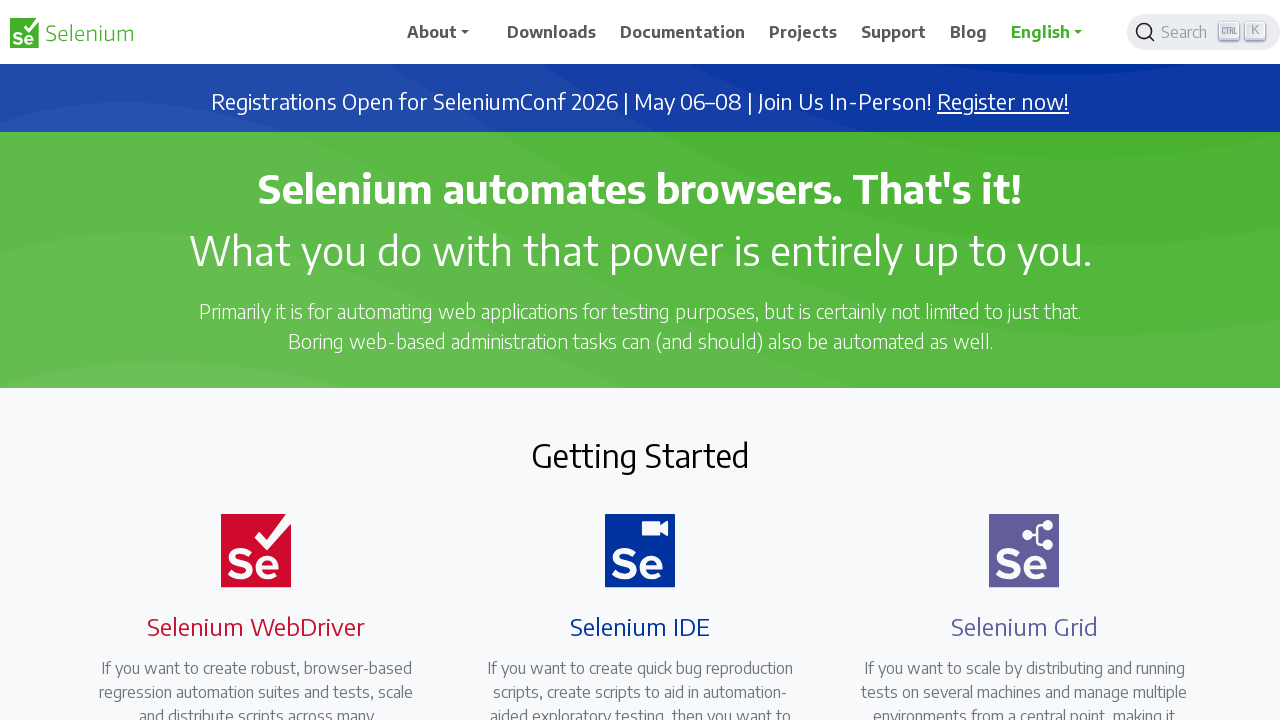

Clicked on the WebDriver documentation link at (244, 360) on a[href='/documentation/webdriver/']
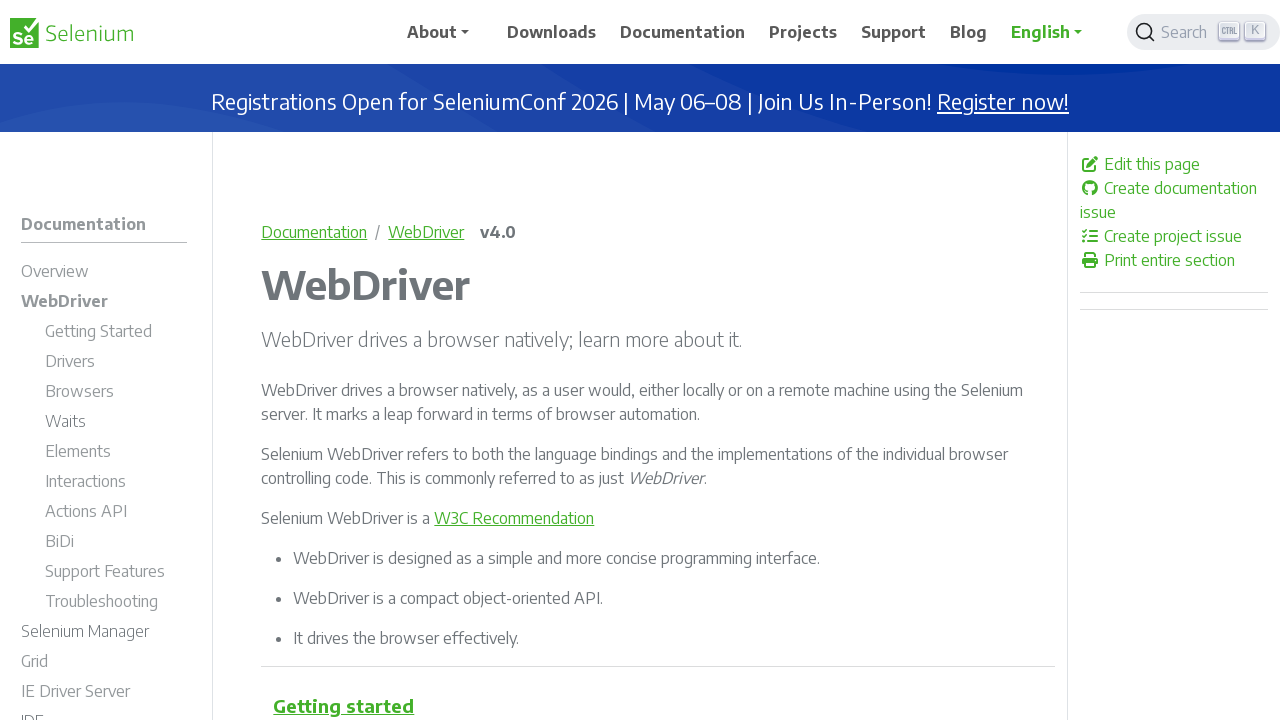

Verified heading elements (h1-h6) are present on the WebDriver documentation page
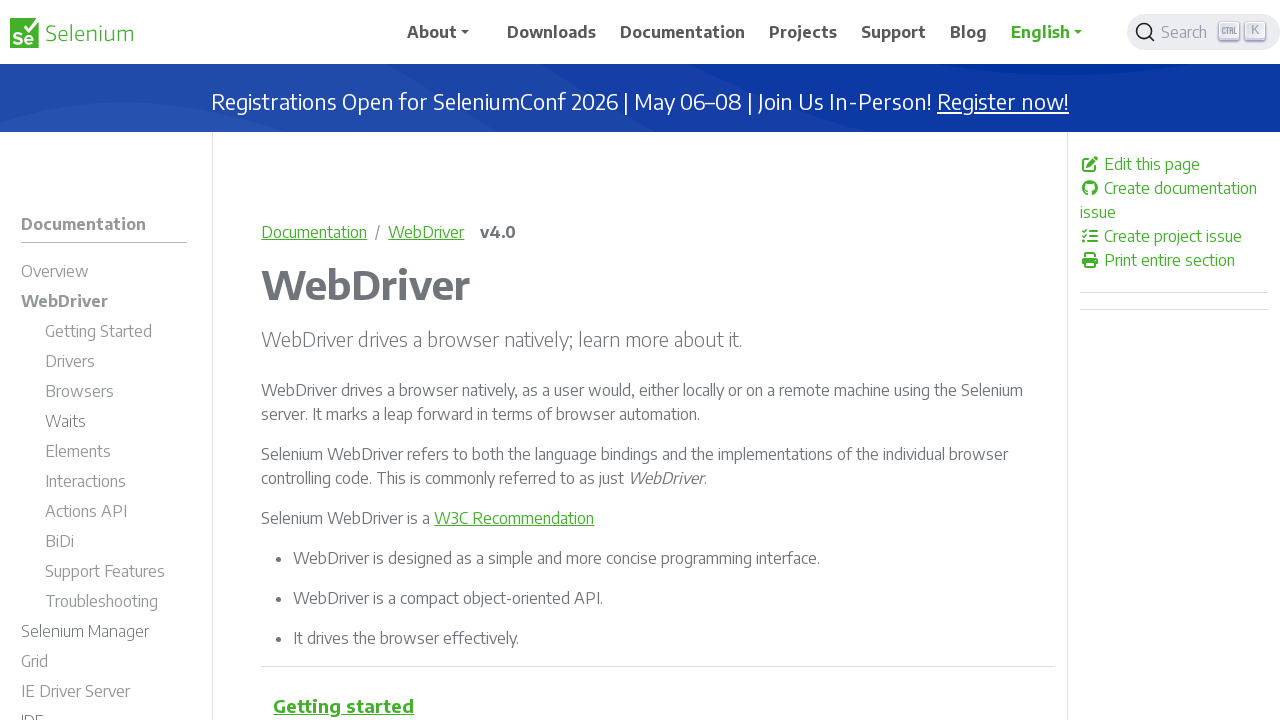

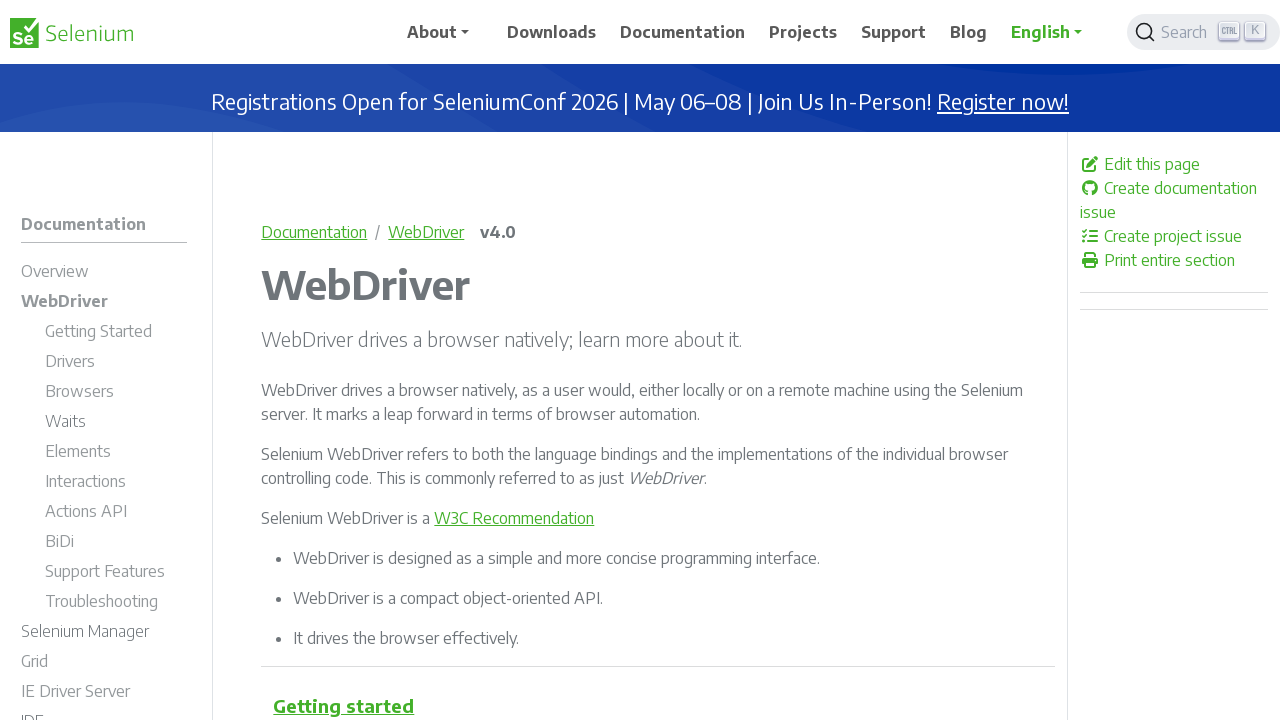